Tests adding a product to basket and viewing the cart to verify subtotal is displayed correctly

Starting URL: http://practice.automationtesting.in/

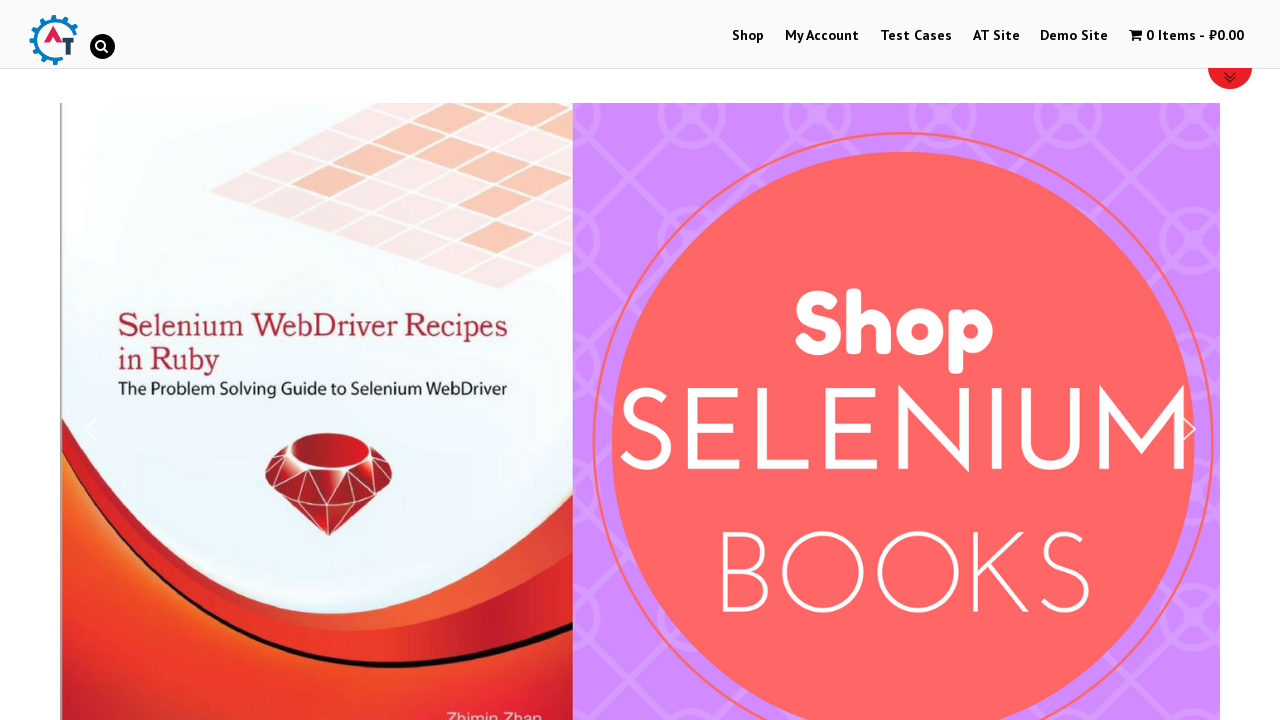

Clicked on Shop Menu at (748, 36) on xpath=//li[@id='menu-item-40']/a
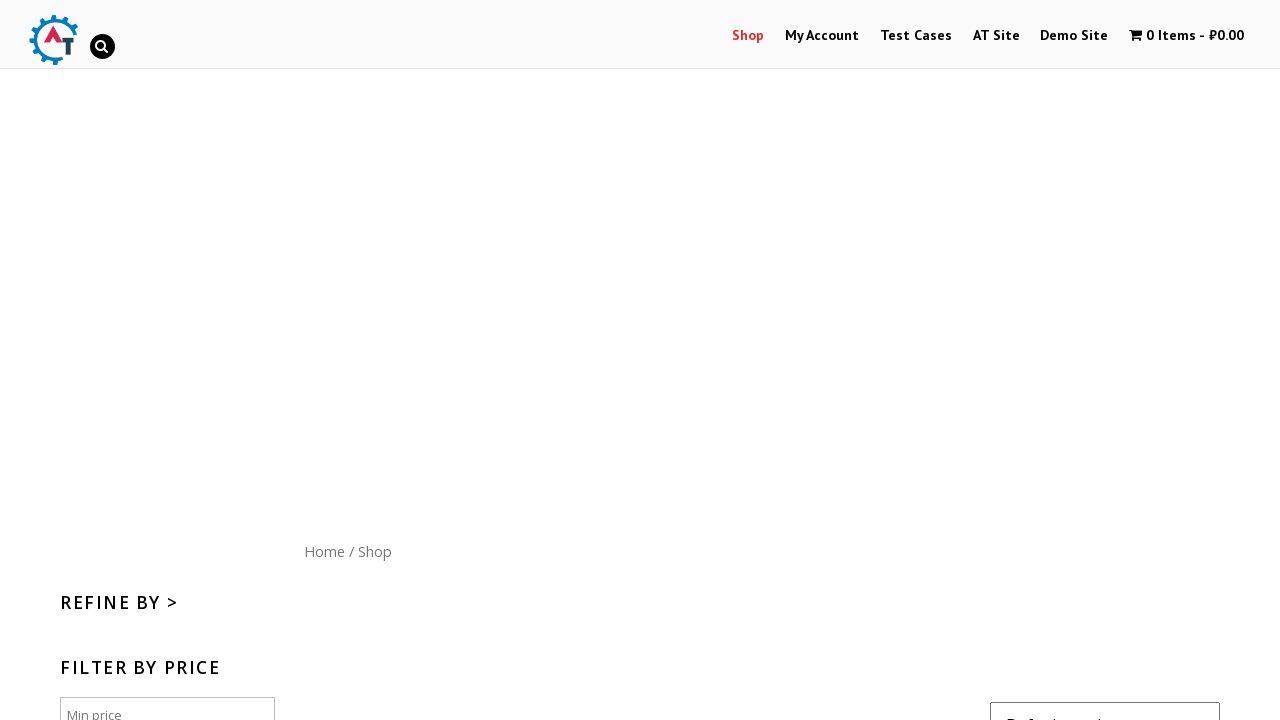

Products loaded on shop page
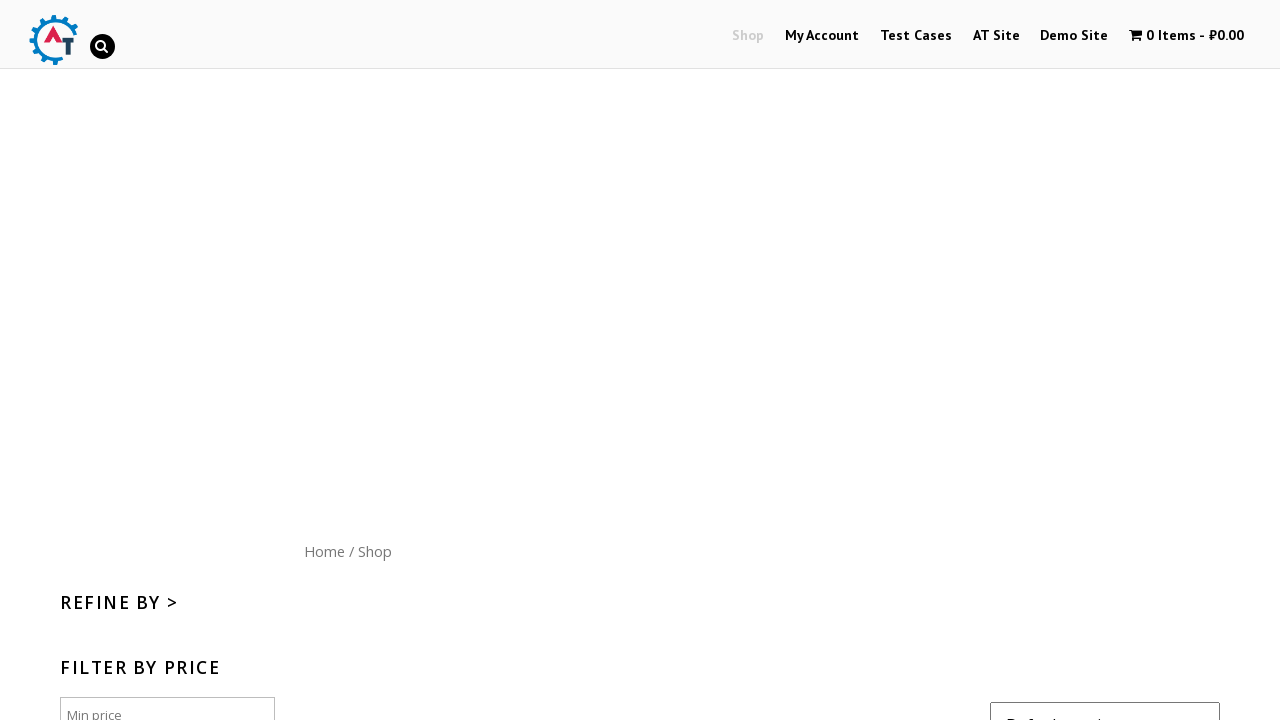

Clicked Add To Basket button for second product at (642, 361) on xpath=//*[@id='content']/ul/li[2]/a[2]
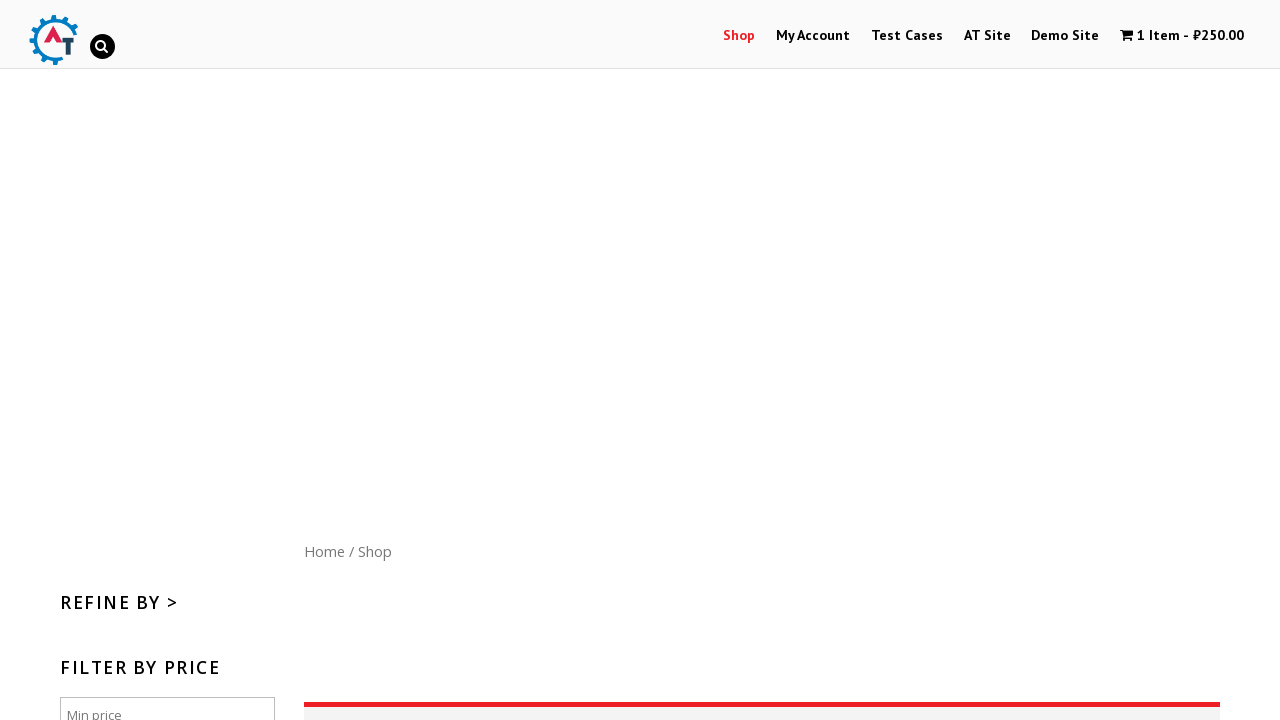

Waited 2 seconds for cart to update
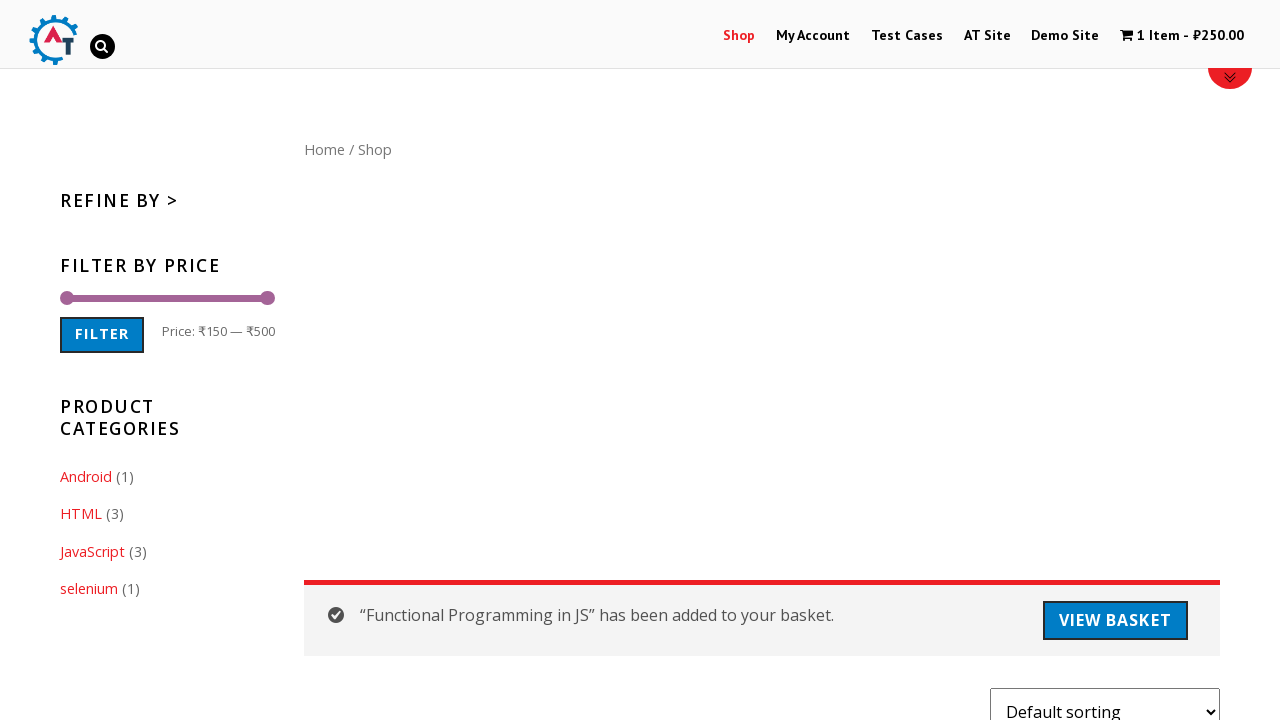

Clicked on cart menu to view cart at (1182, 36) on #wpmenucartli a
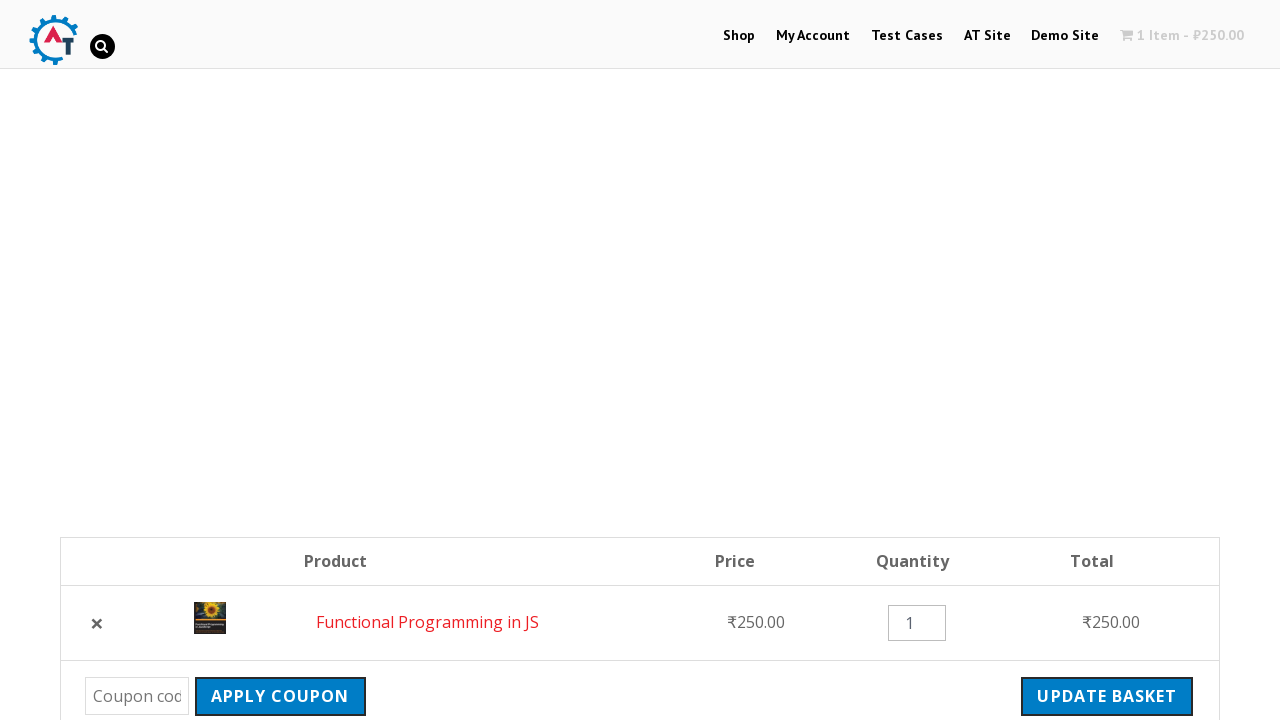

Subtotal element is displayed on cart page
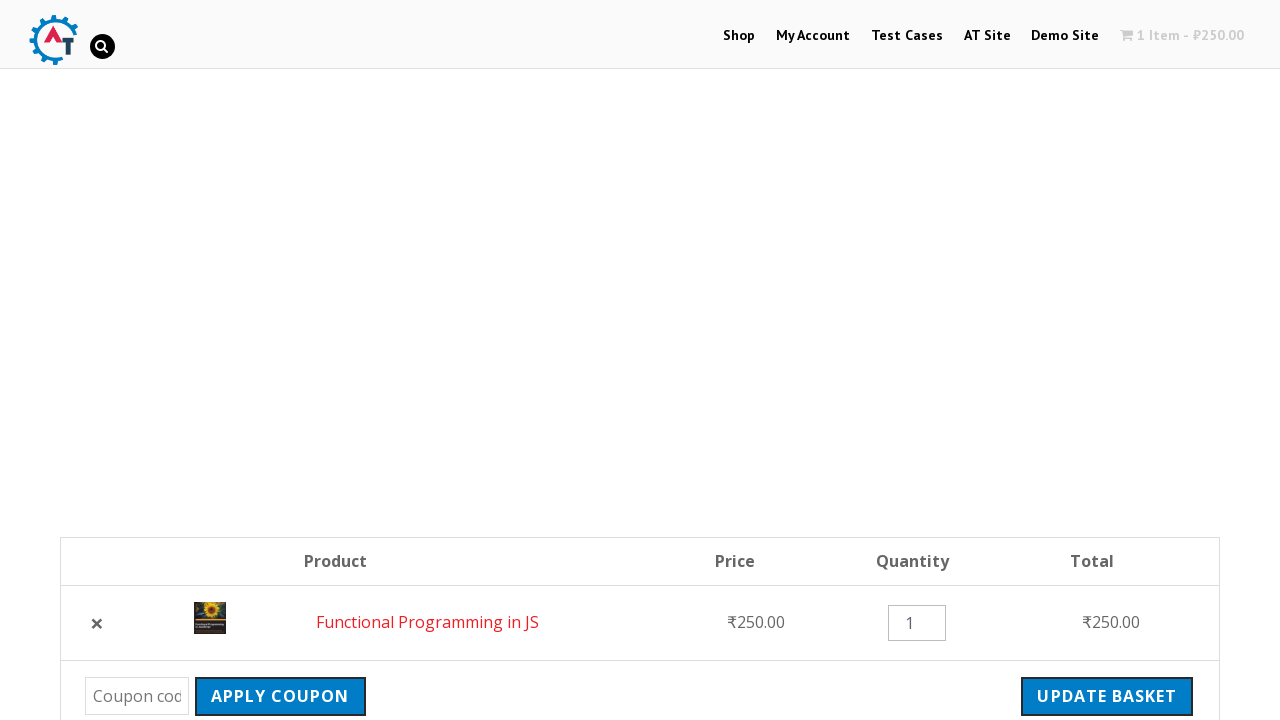

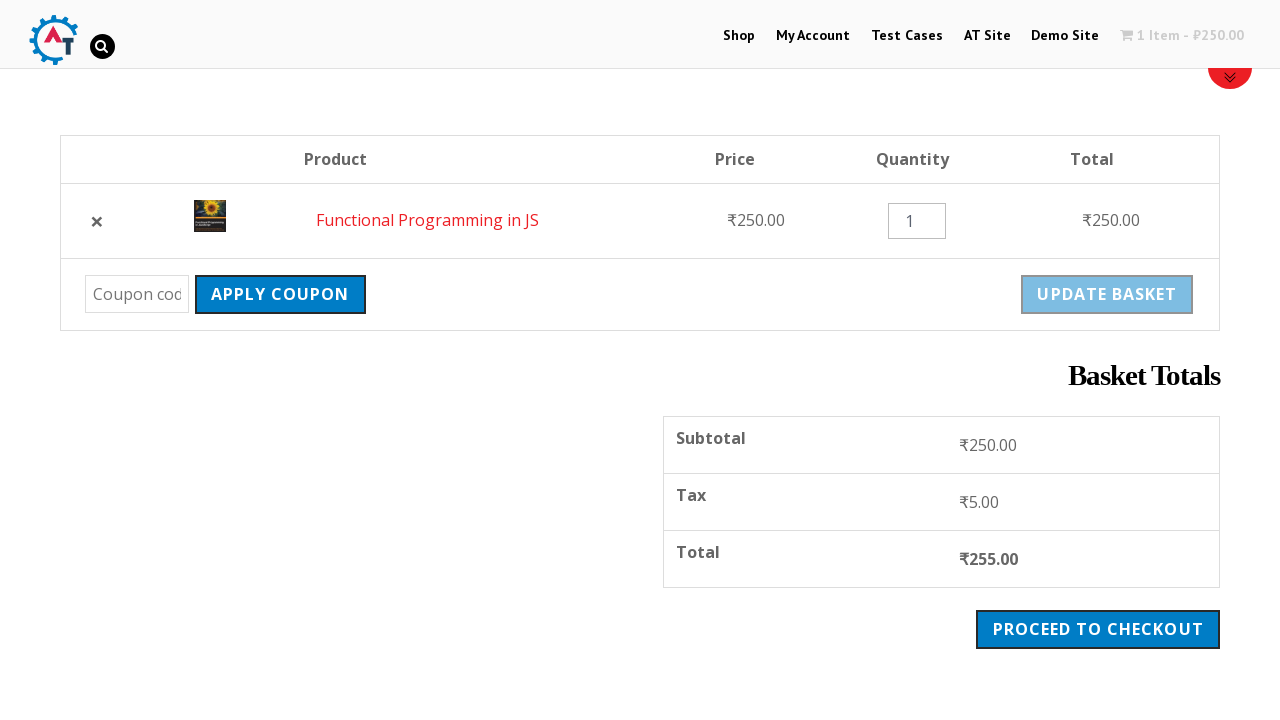